Tests sorting the Due column in ascending order on table2 using semantic class-based selectors instead of pseudo-class selectors.

Starting URL: http://the-internet.herokuapp.com/tables

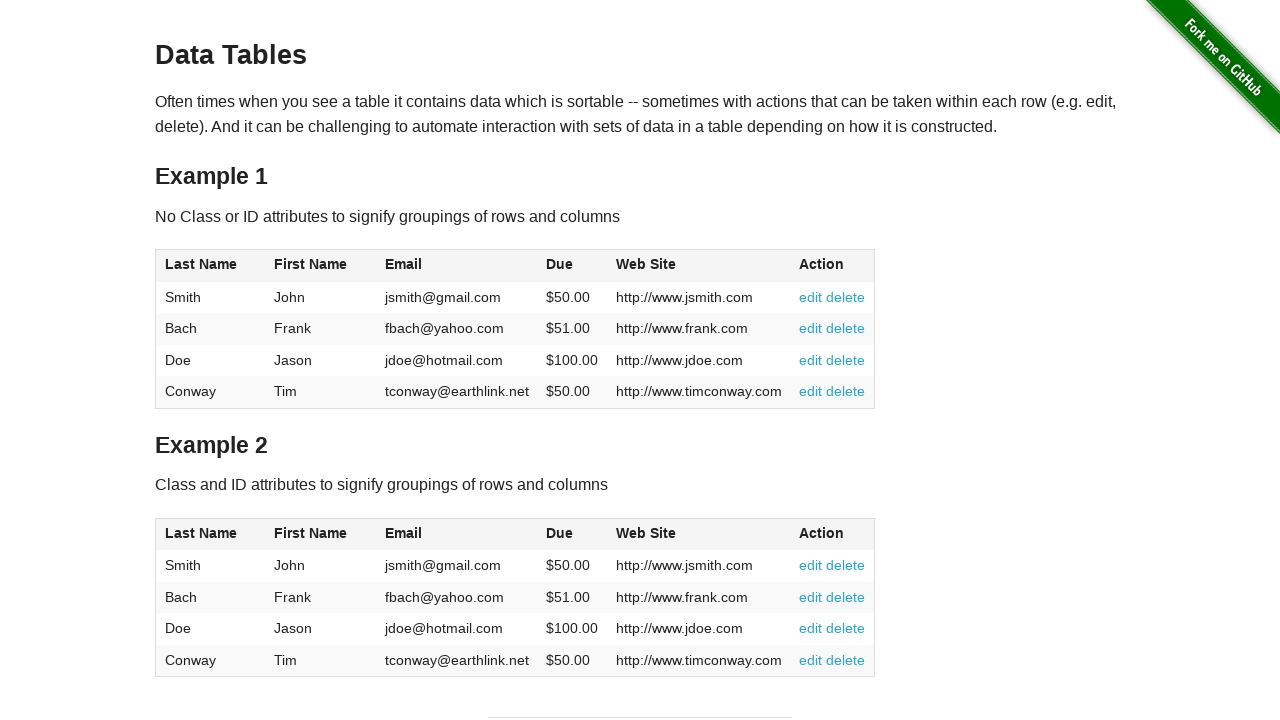

Clicked the Due column header in table2 to sort at (560, 533) on #table2 thead .dues
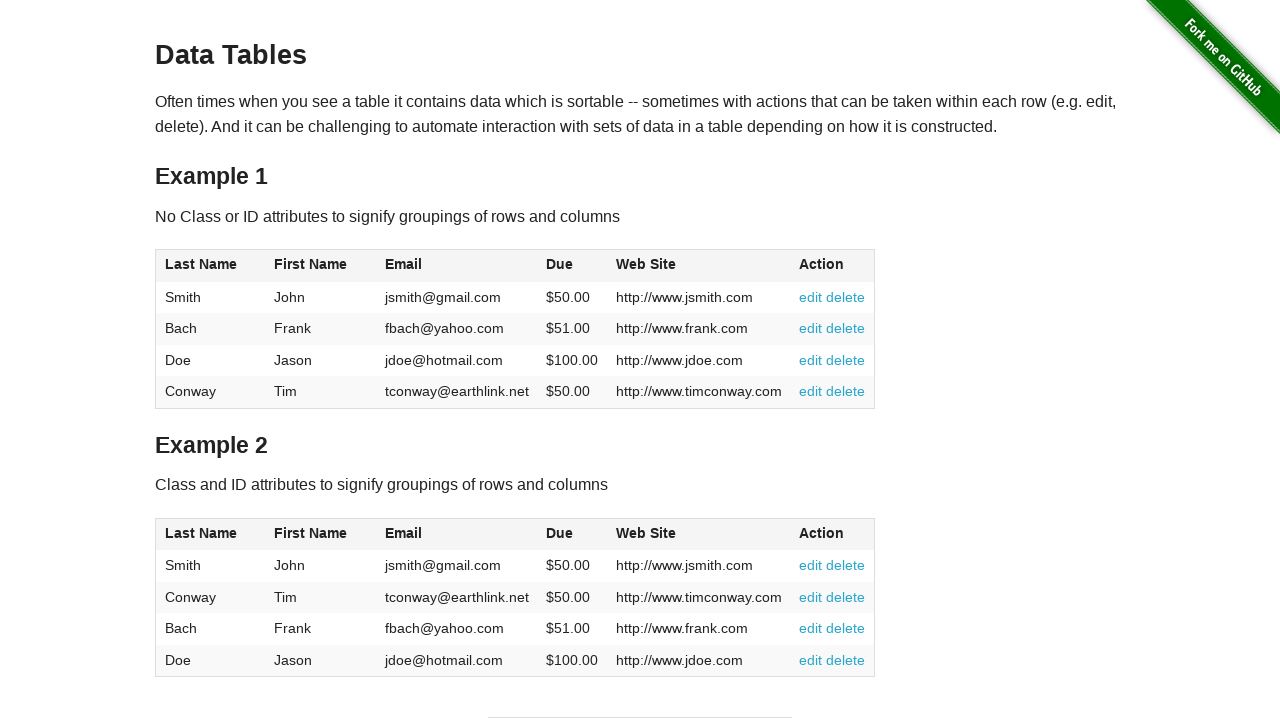

Due column values loaded in table2 tbody
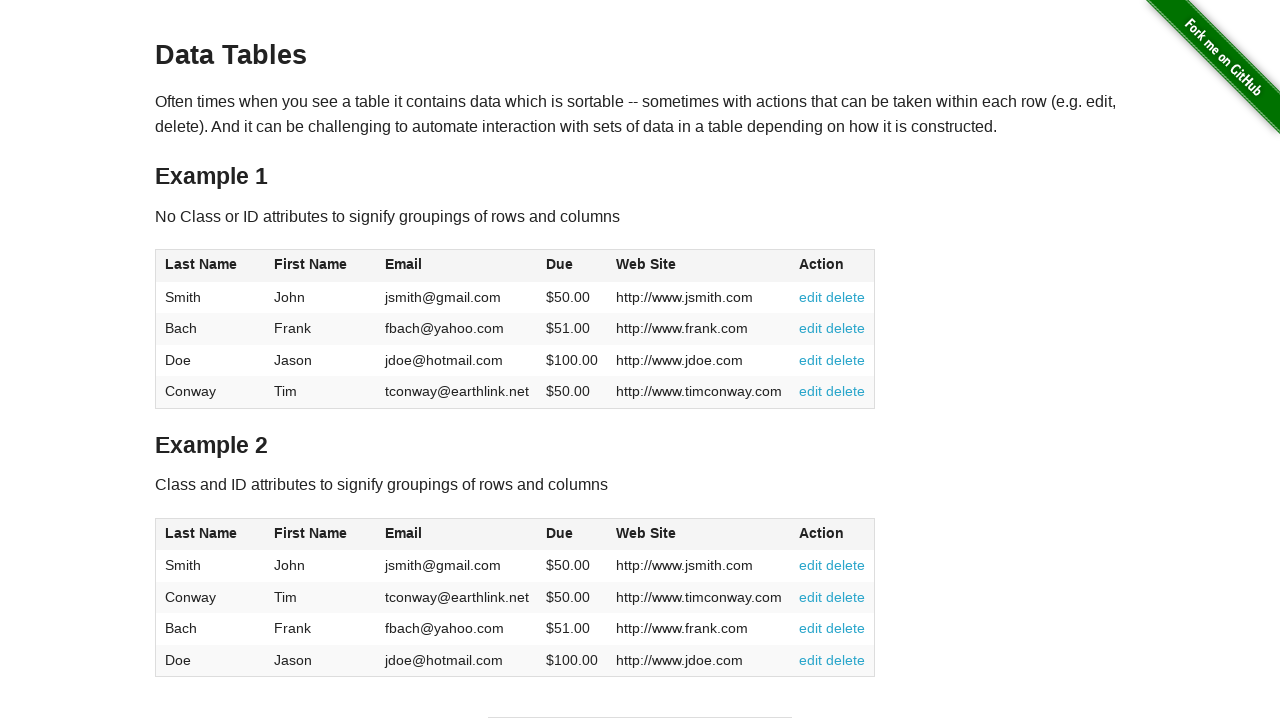

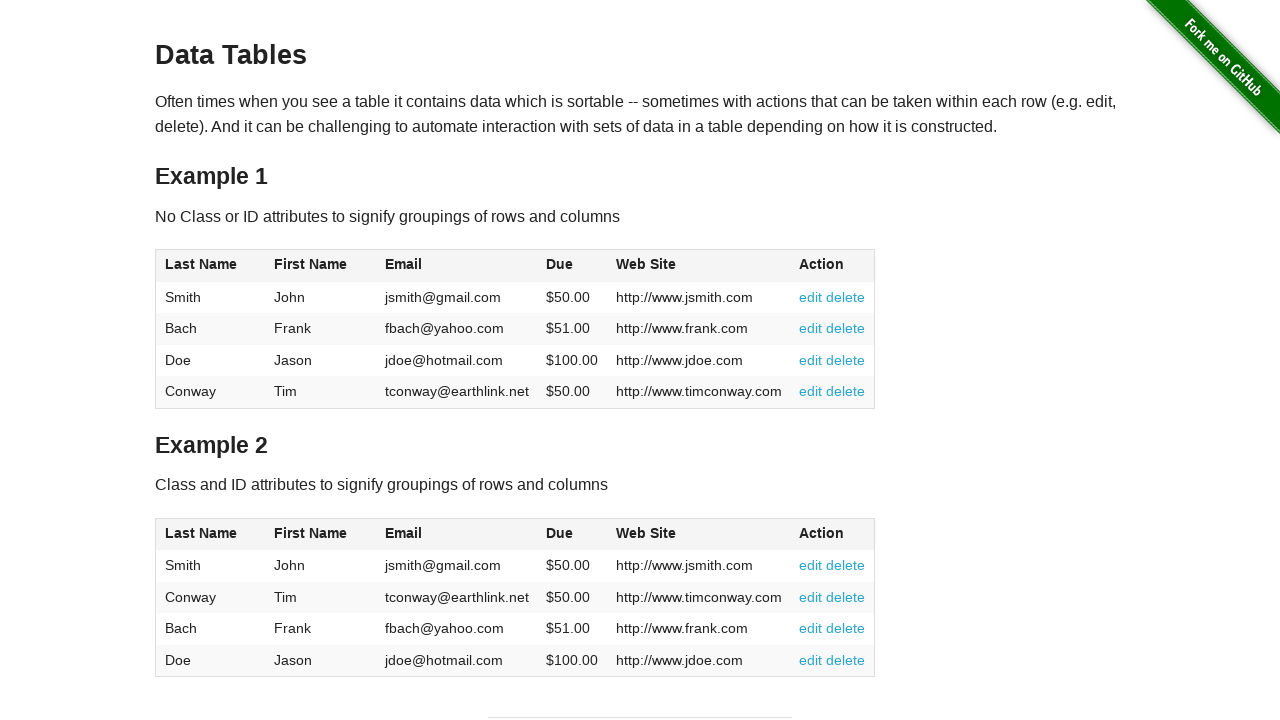